Tests opening a link in a new tab by using keyboard shortcut (Ctrl+Enter) on the Company link

Starting URL: https://www.tutorialspoint.com/about/about_careers.htm

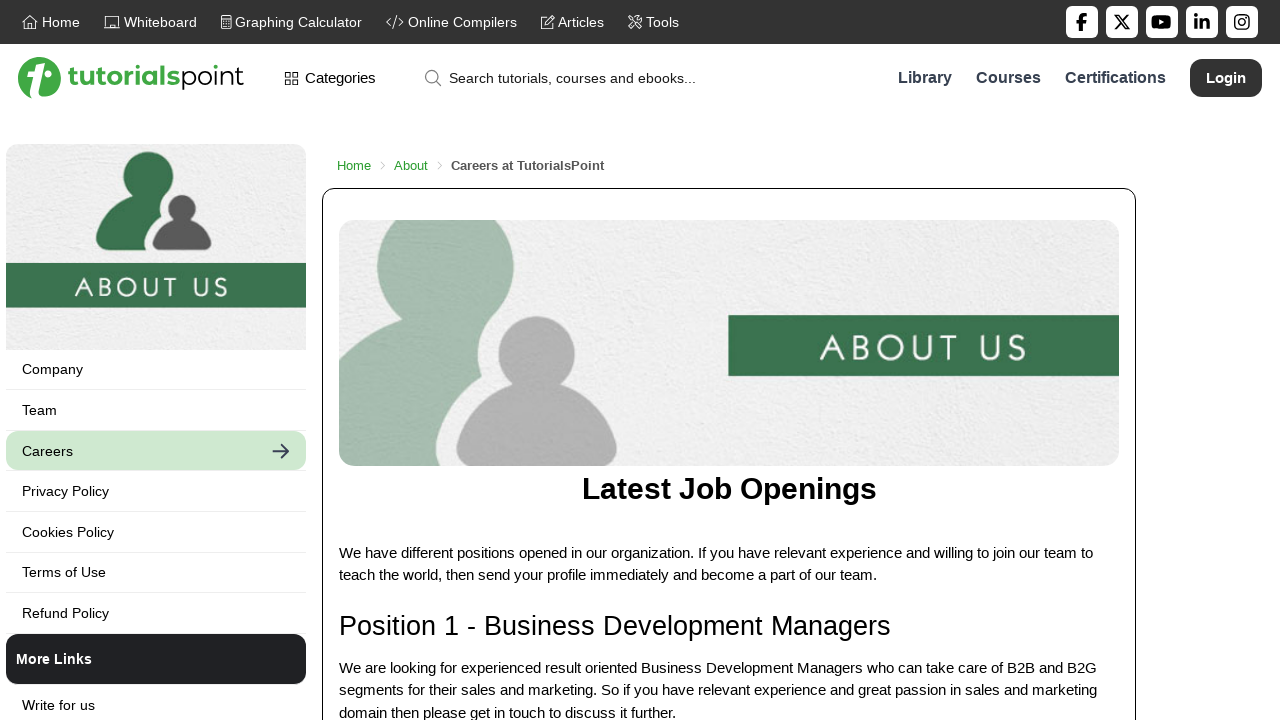

Focused on the Company link on text='Company'
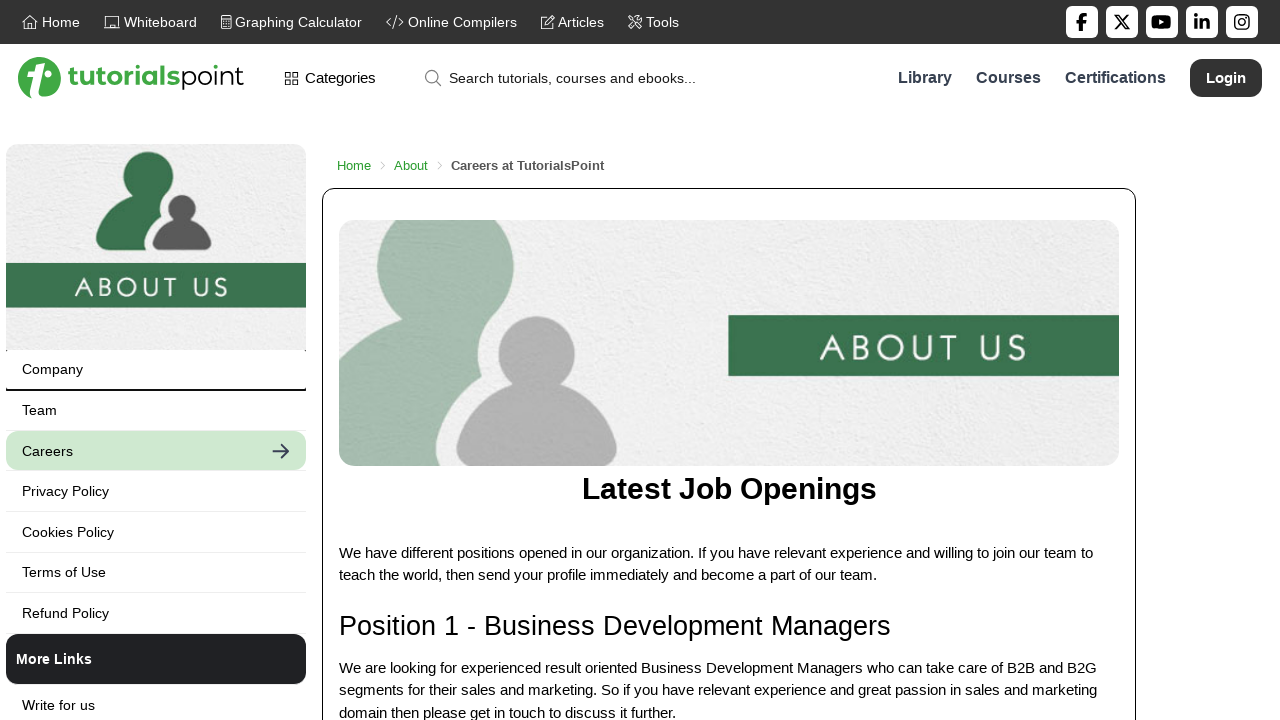

Pressed Ctrl+Enter to open Company link in new tab
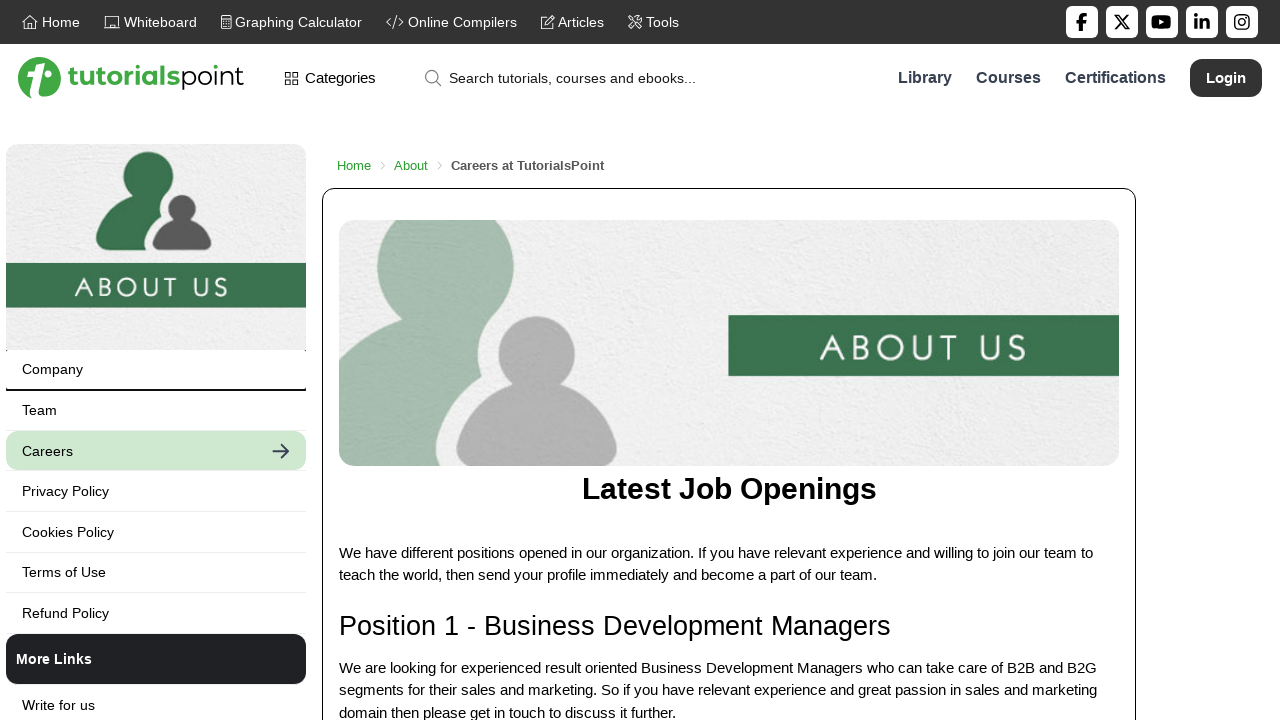

Waited 1 second for new tab to open
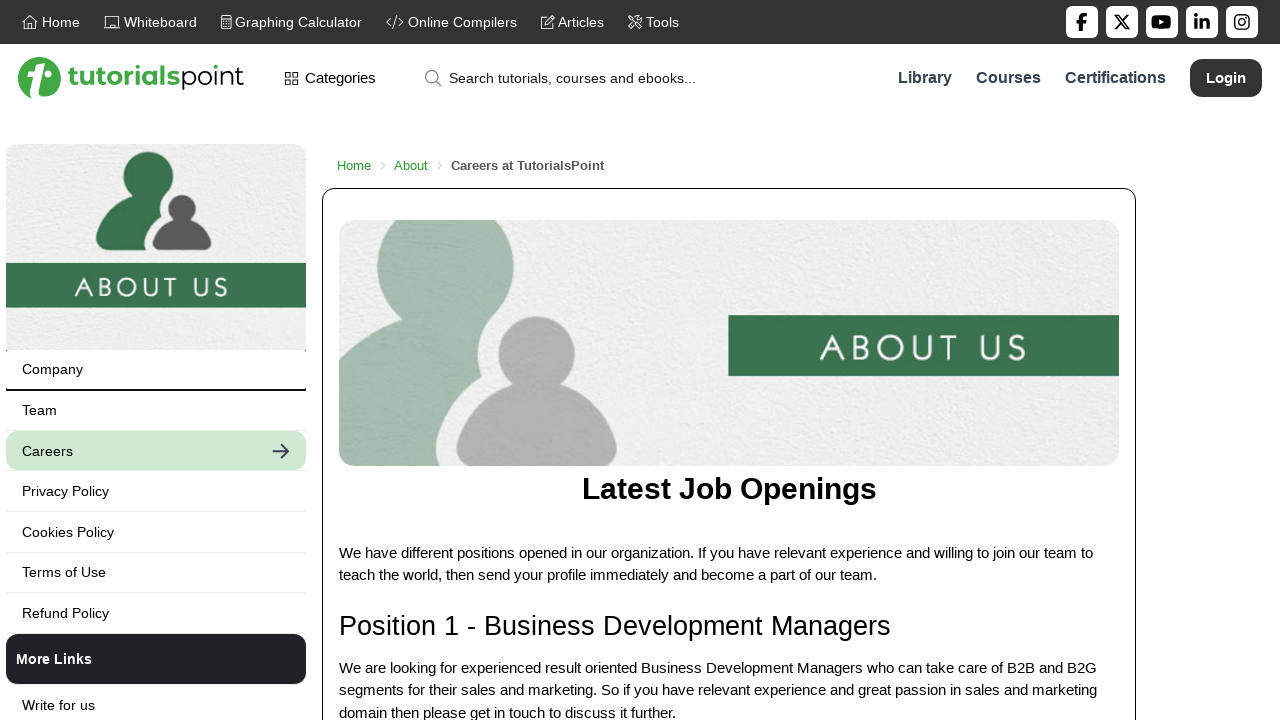

Retrieved all pages from context
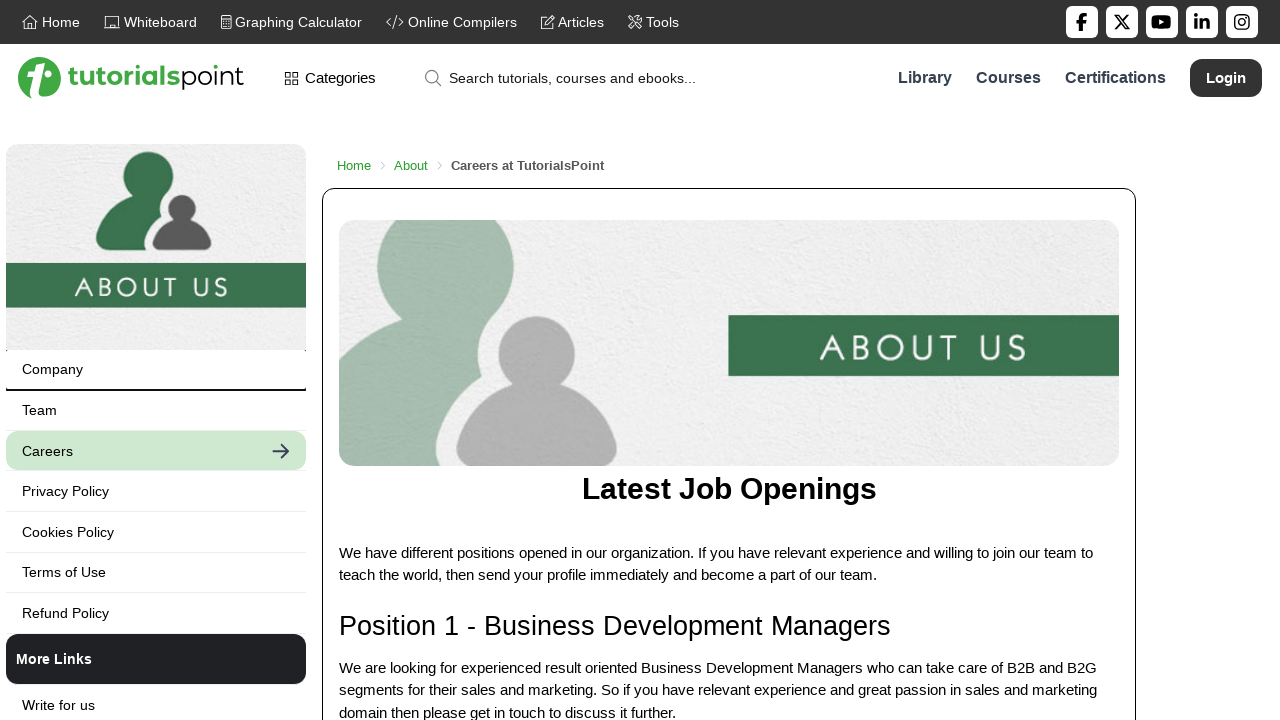

Switched to new tab (last page in context)
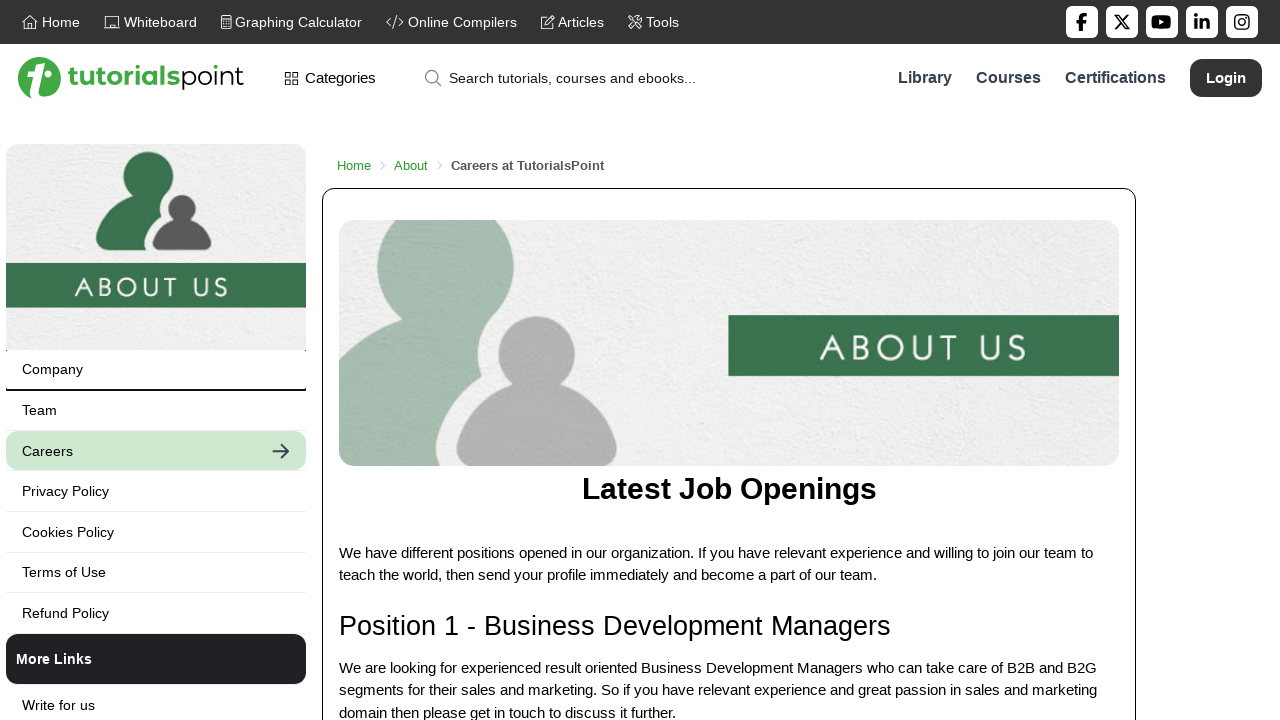

New tab loaded completely
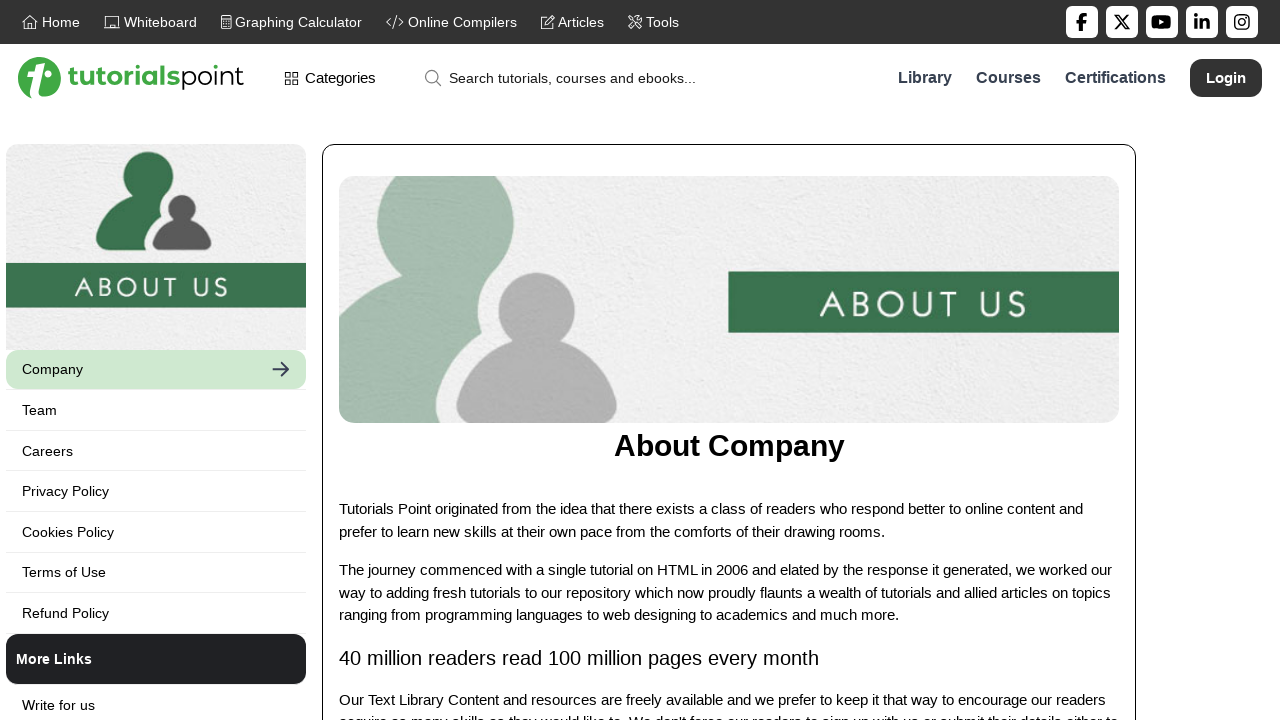

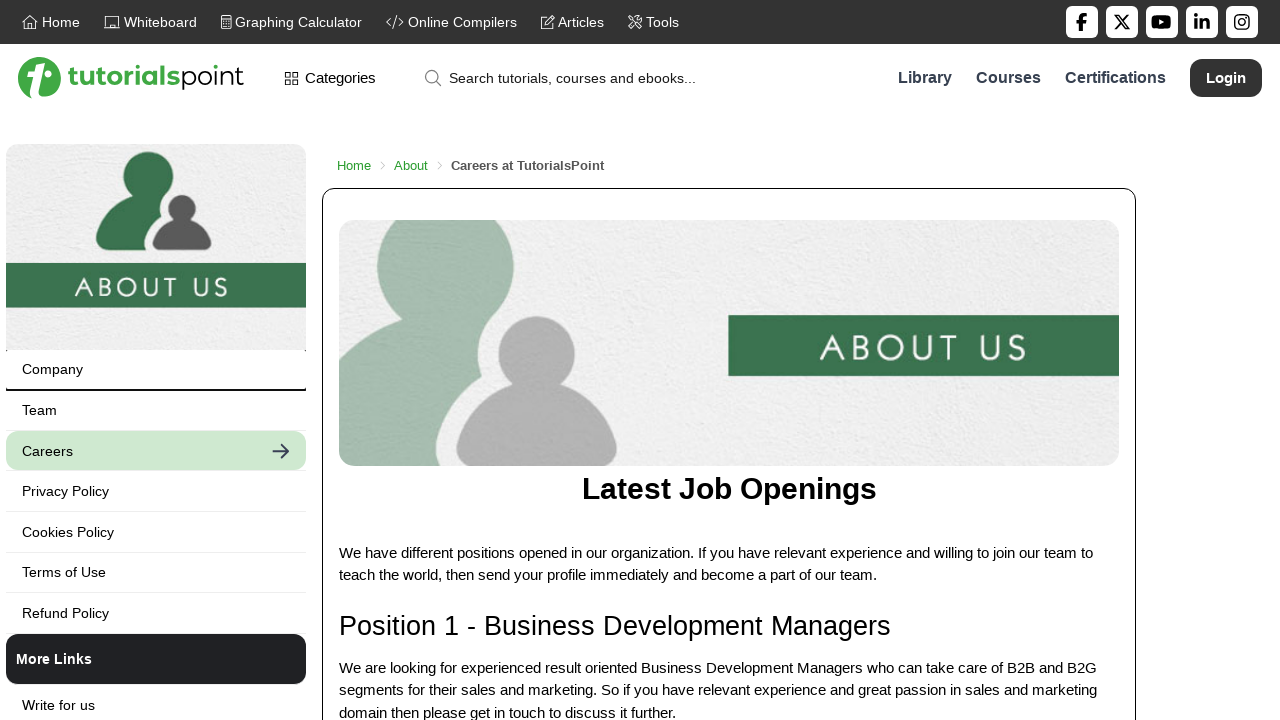